Scrolls down on a page with infinite scroll

Starting URL: https://the-internet.herokuapp.com/infinite_scroll

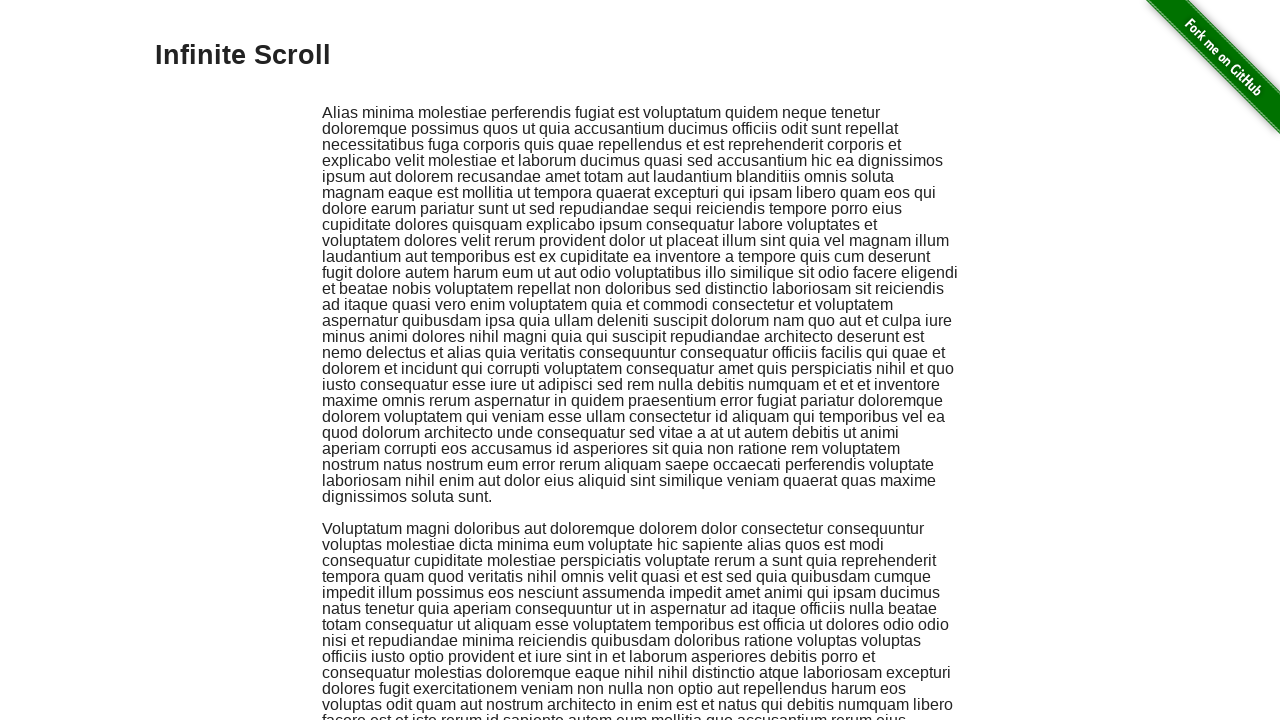

Scrolled down to position 4000 pixels on the infinite scroll page
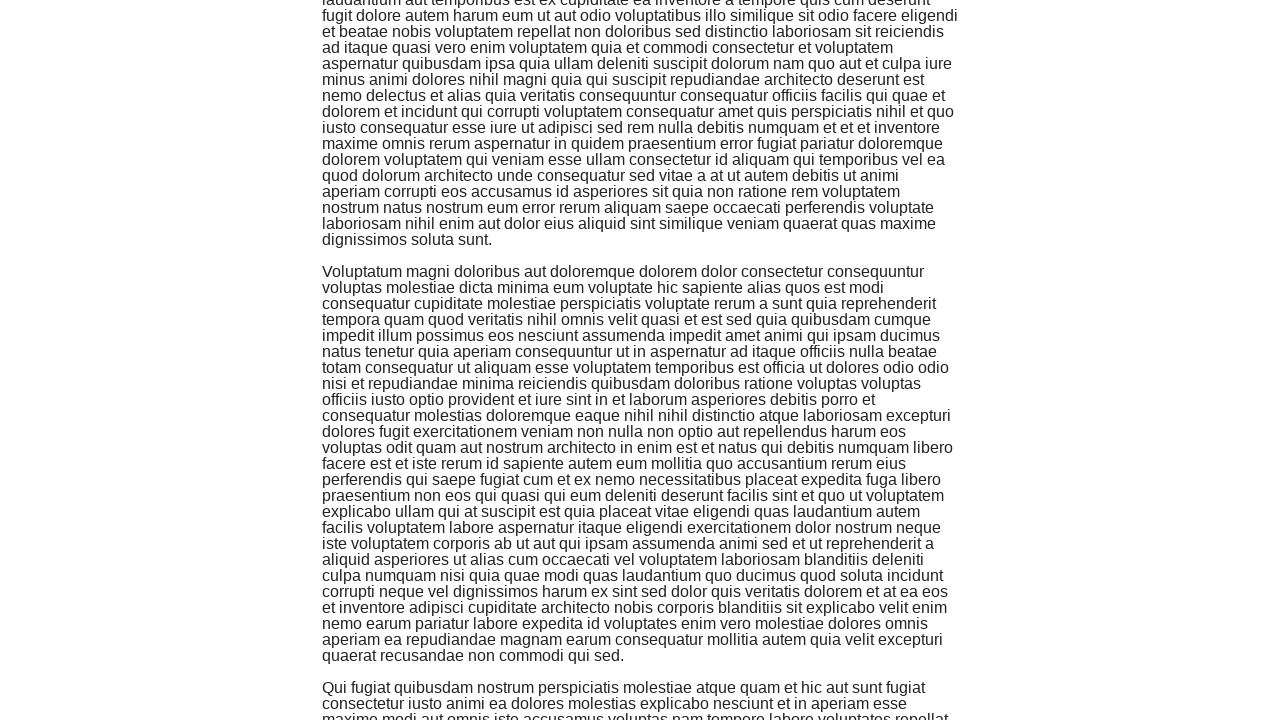

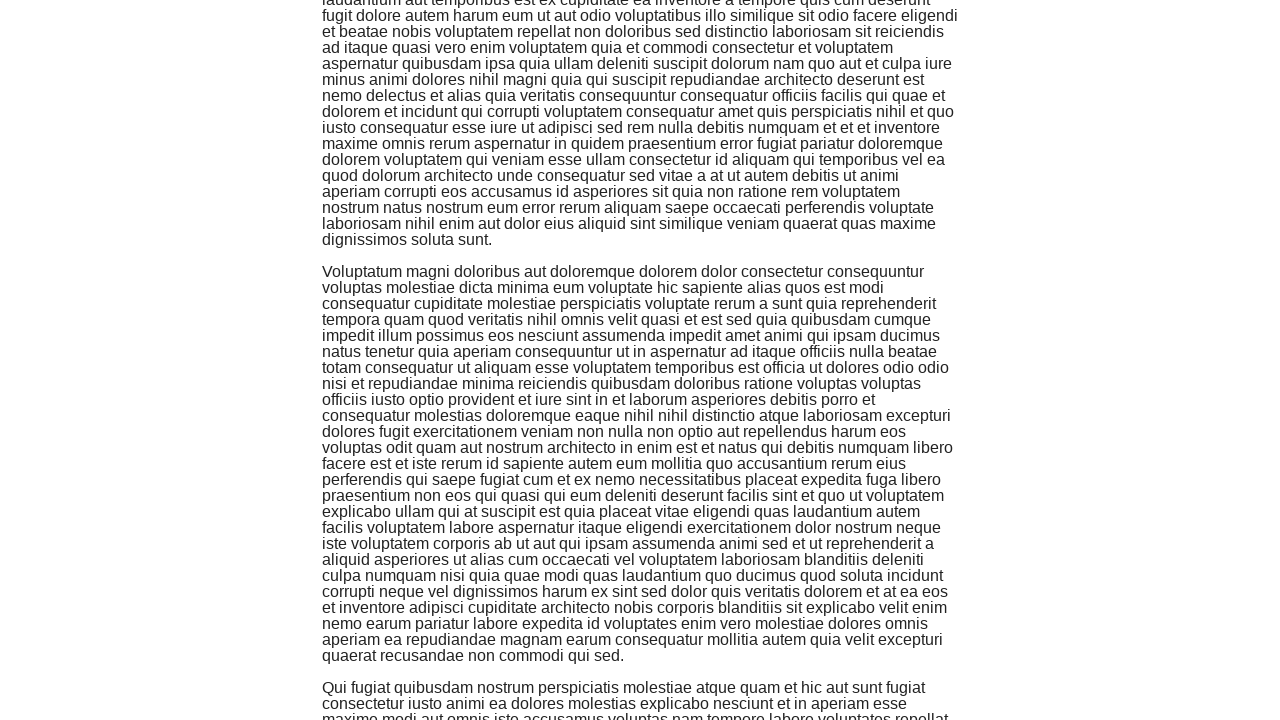